Tests progress bar functionality by clicking Start to begin the progress, waiting for it to reach 100%, then clicking Reset and verifying the progress bar resets to 0%.

Starting URL: https://demoqa.com/progress-bar

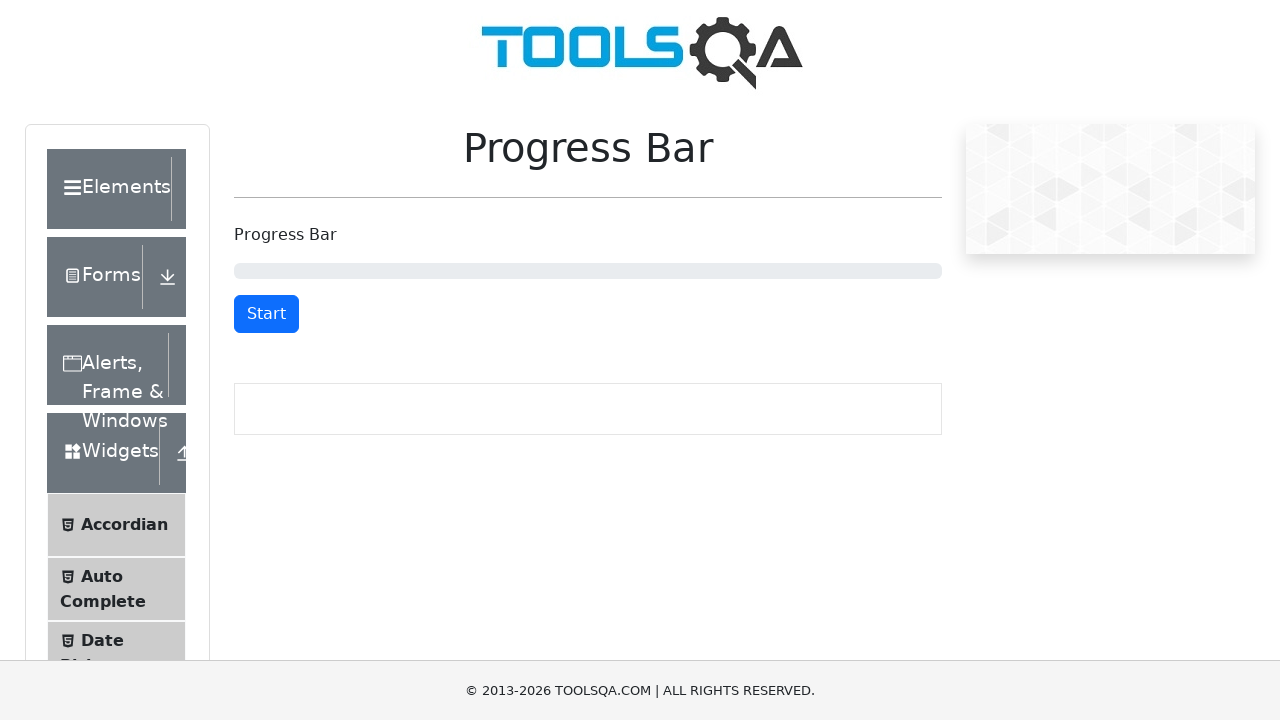

Clicked Start button to begin progress bar at (266, 314) on #startStopButton
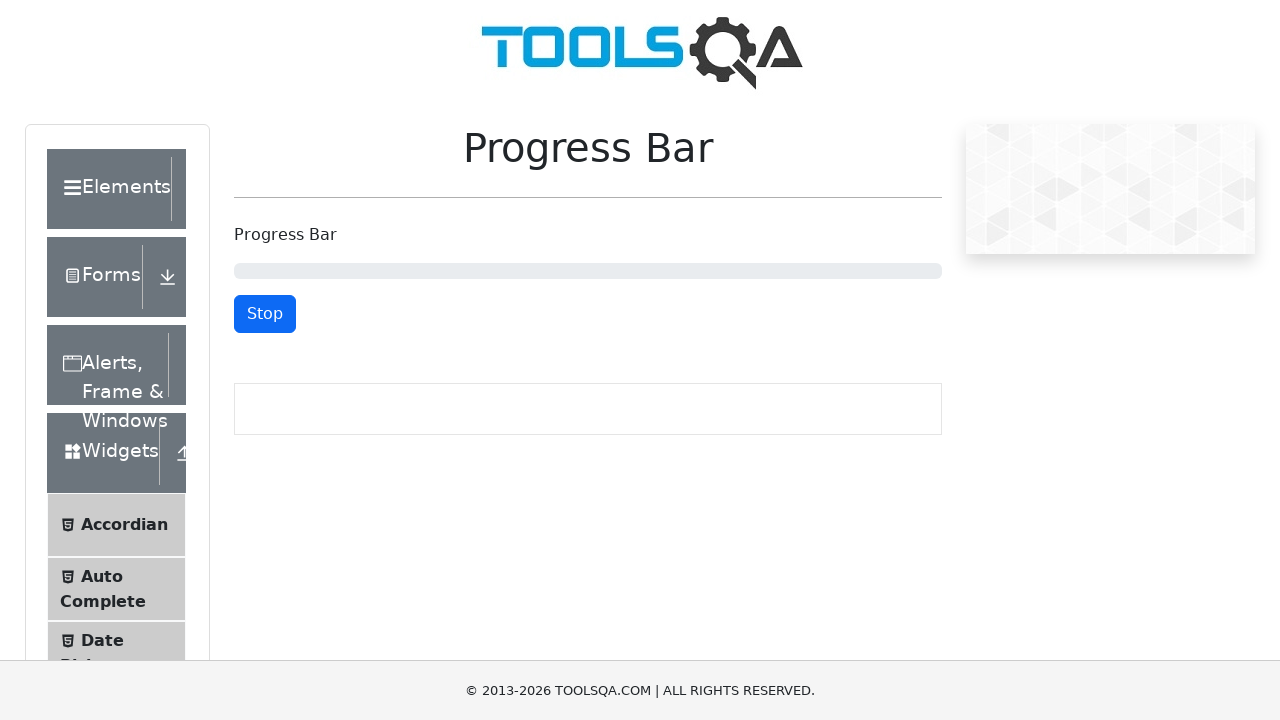

Progress bar reached 100%
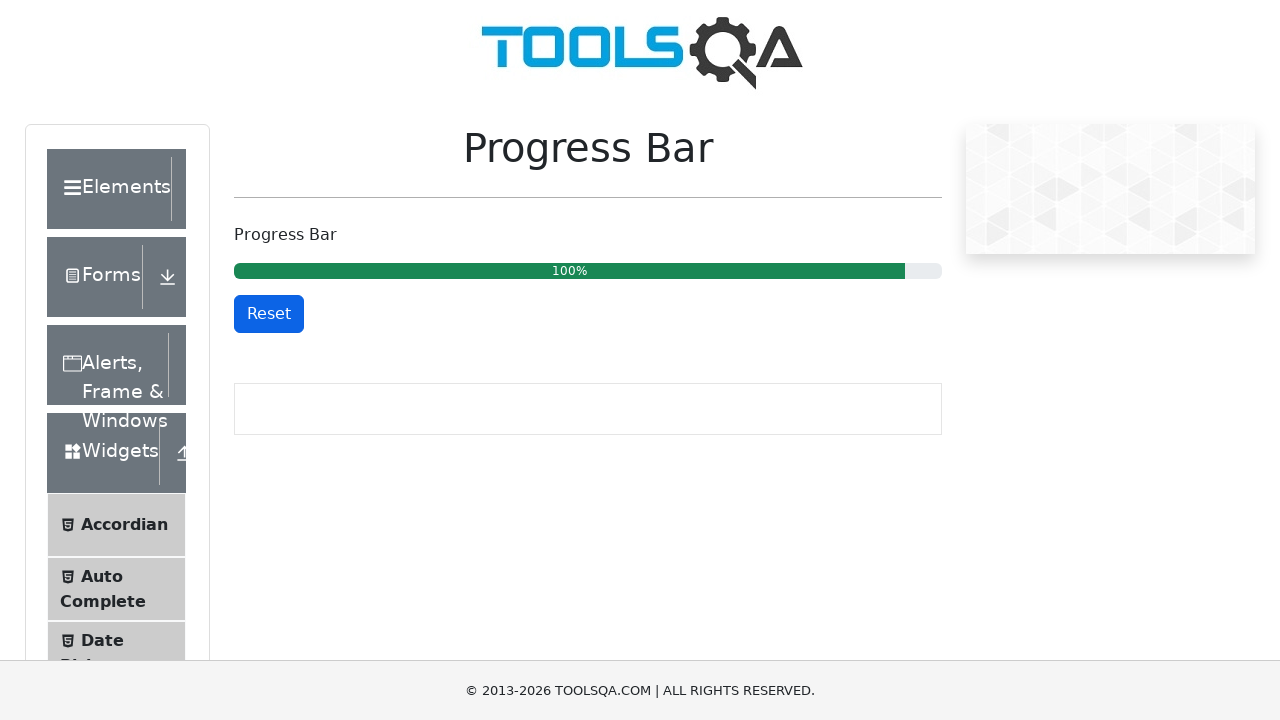

Clicked Reset button to reset progress bar at (269, 314) on #resetButton
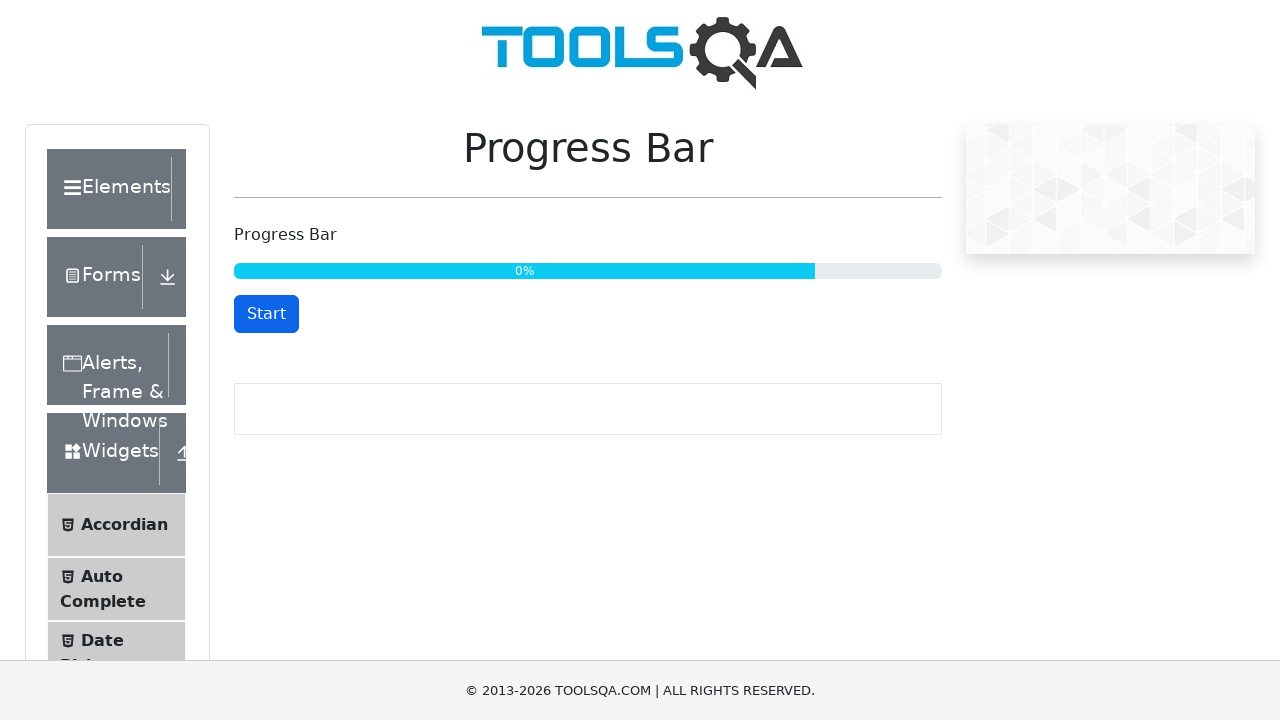

Progress bar successfully reset to 0%
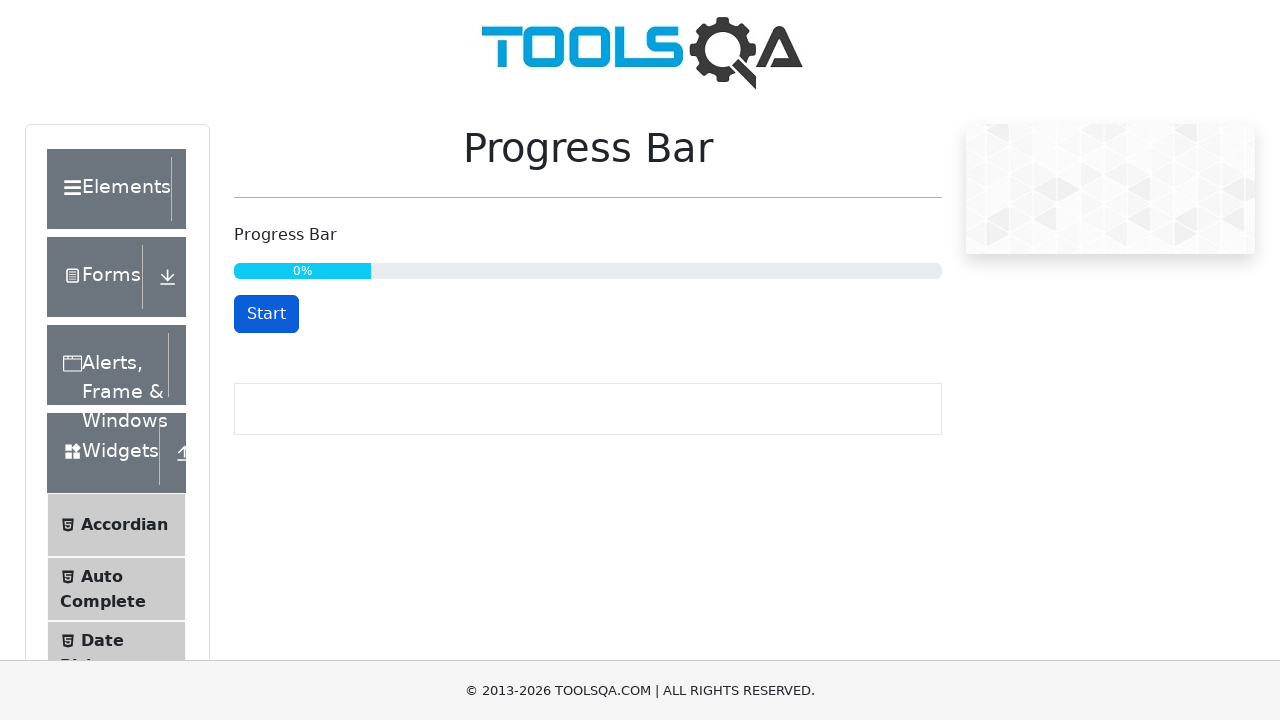

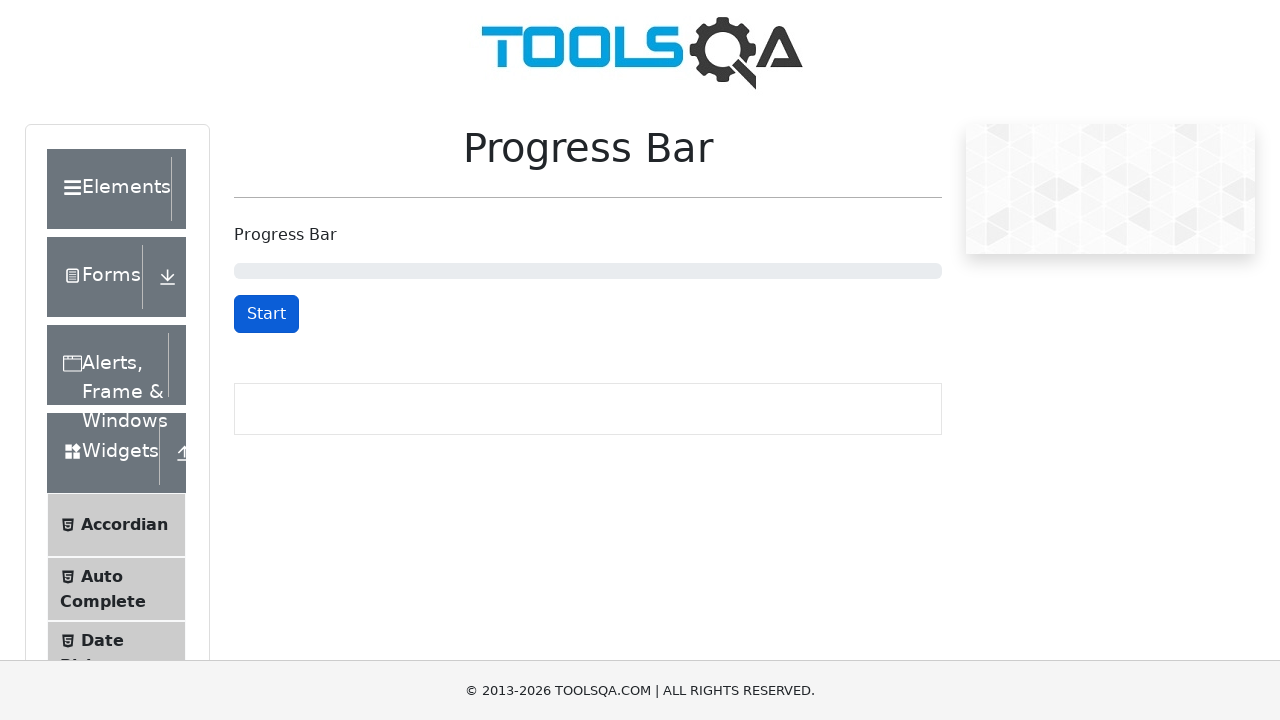